Navigates to the signup page and takes a screenshot to verify the page renders correctly

Starting URL: https://pulse-frontend.web.app/auth/signup

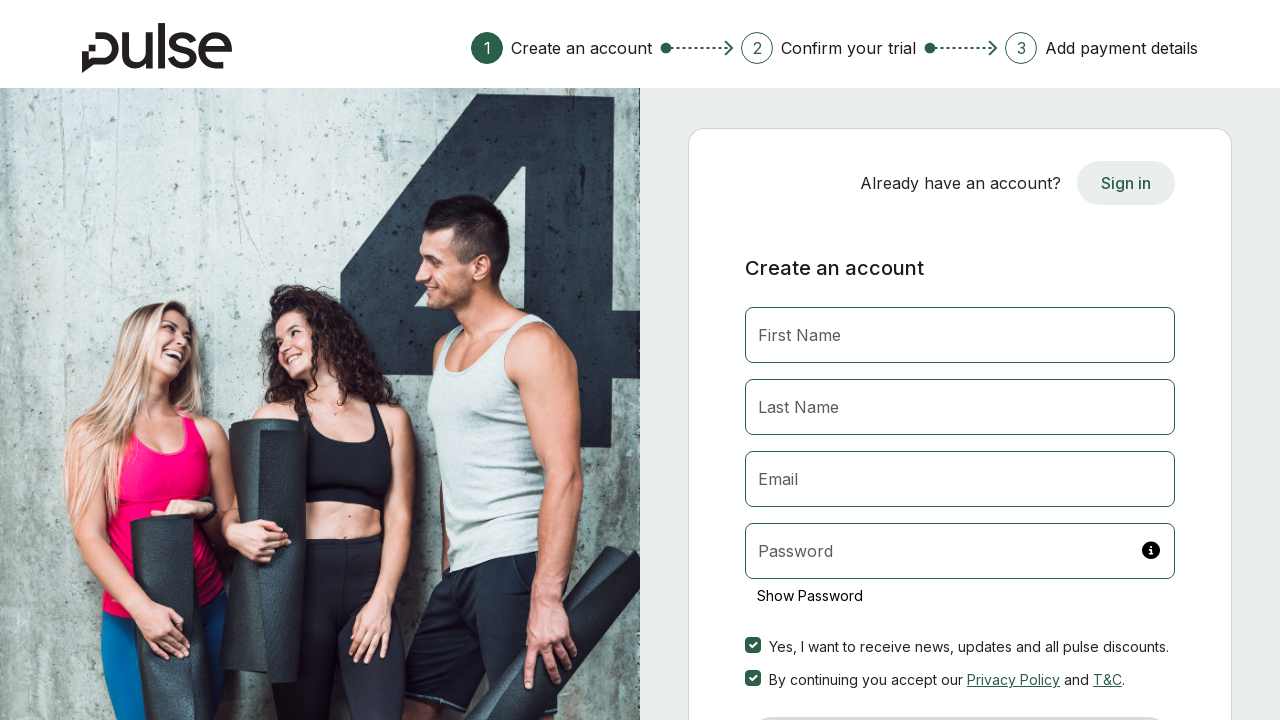

Waited for page to load completely (networkidle)
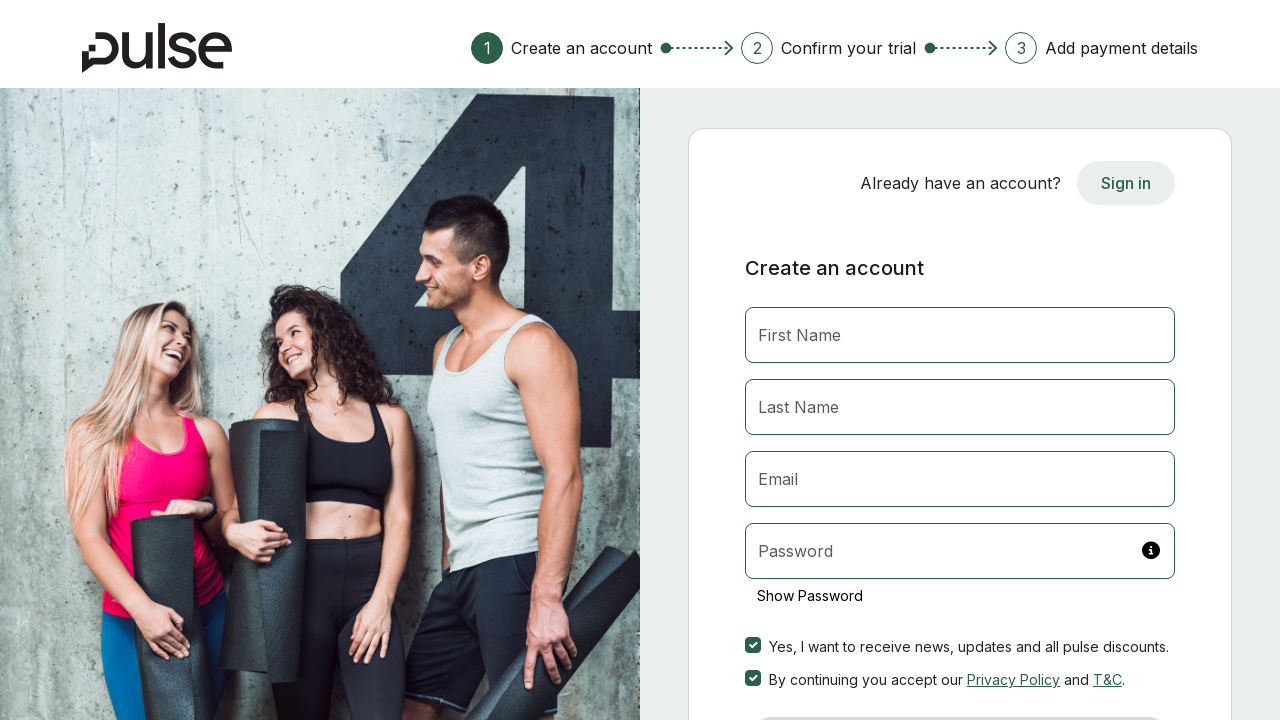

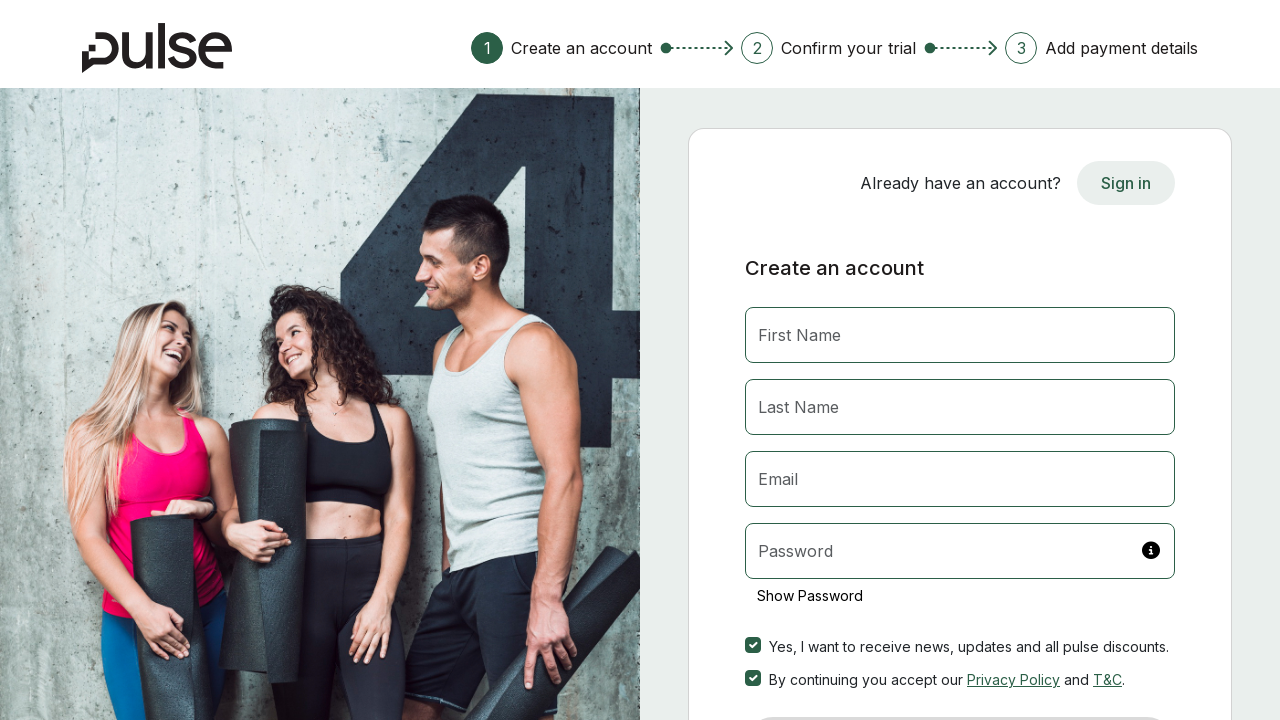